Tests the text input functionality on UI Testing Playground by entering text in an input field and clicking a button to update the button's text label.

Starting URL: http://uitestingplayground.com/textinput

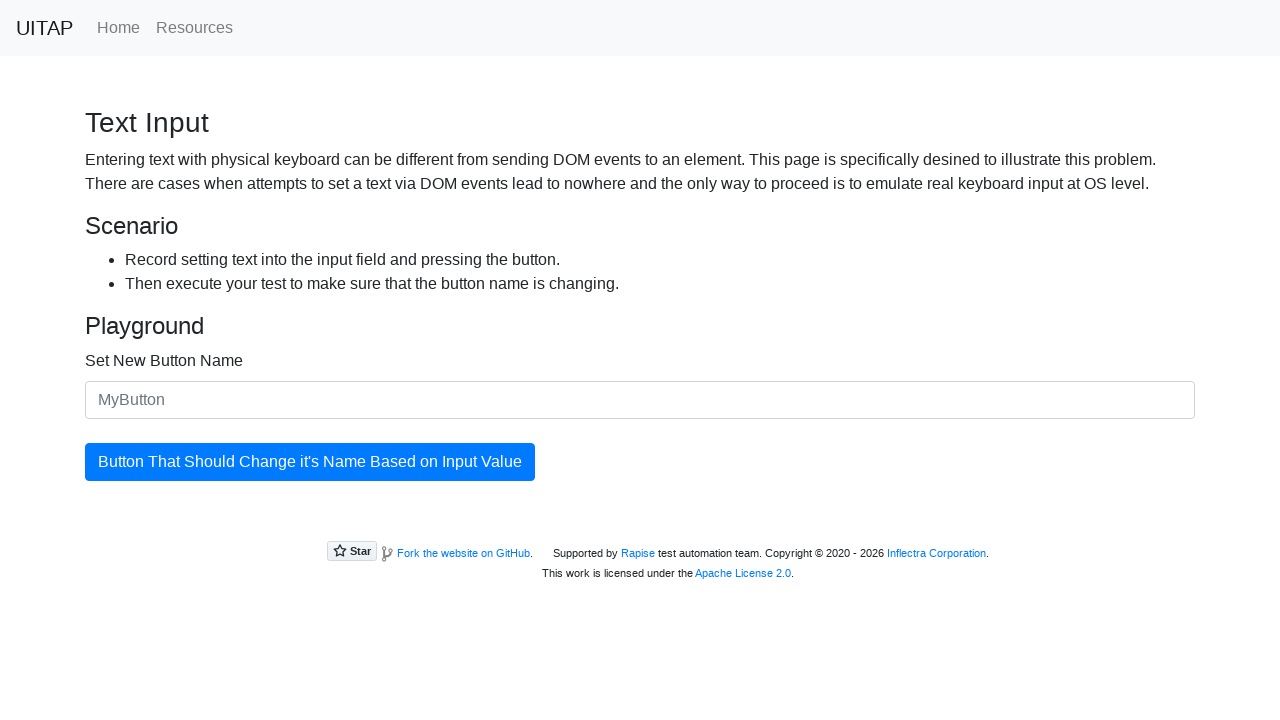

Filled input field with 'SkyPro' as new button name on #newButtonName
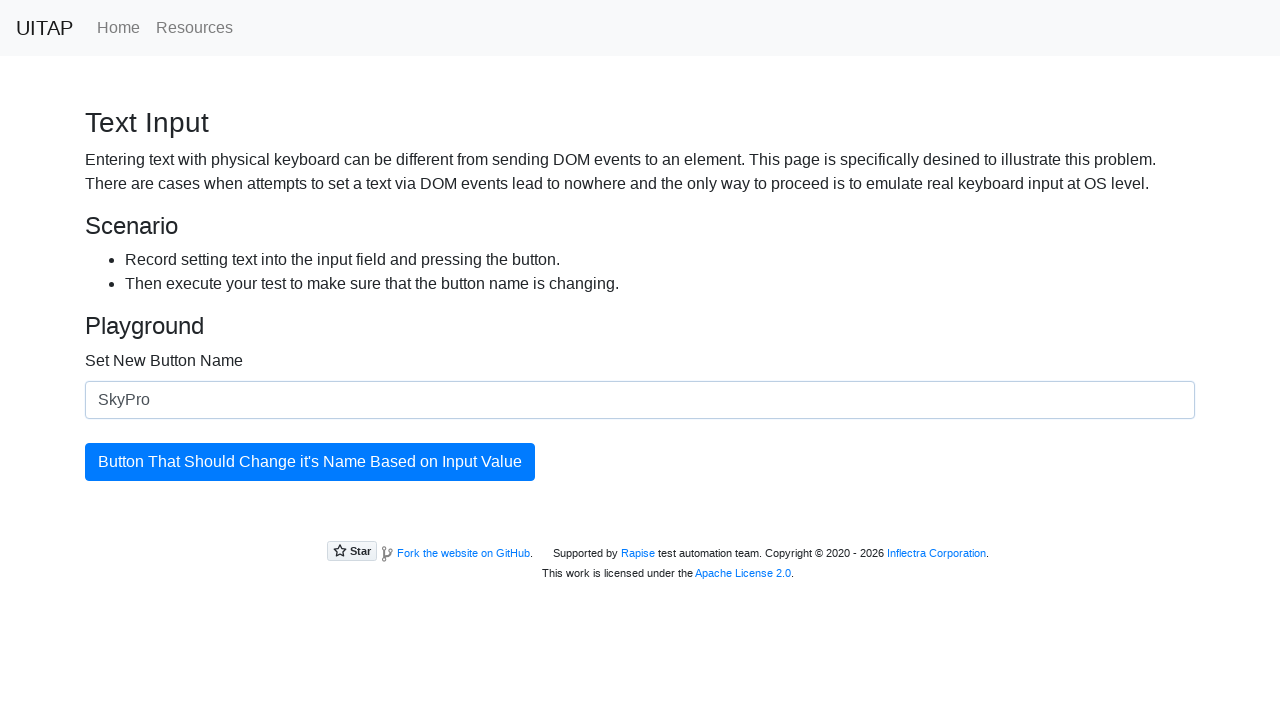

Clicked the blue button to update button text at (310, 462) on button.btn-primary
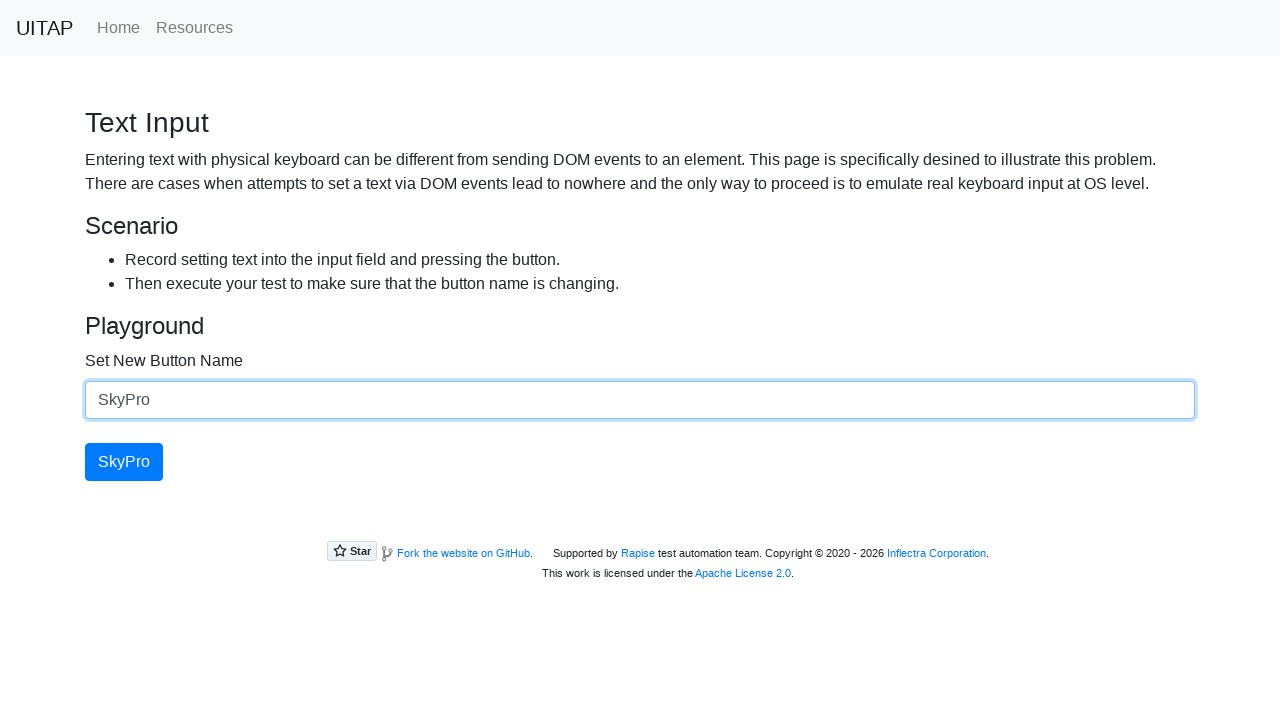

Verified the button text has been updated to 'SkyPro'
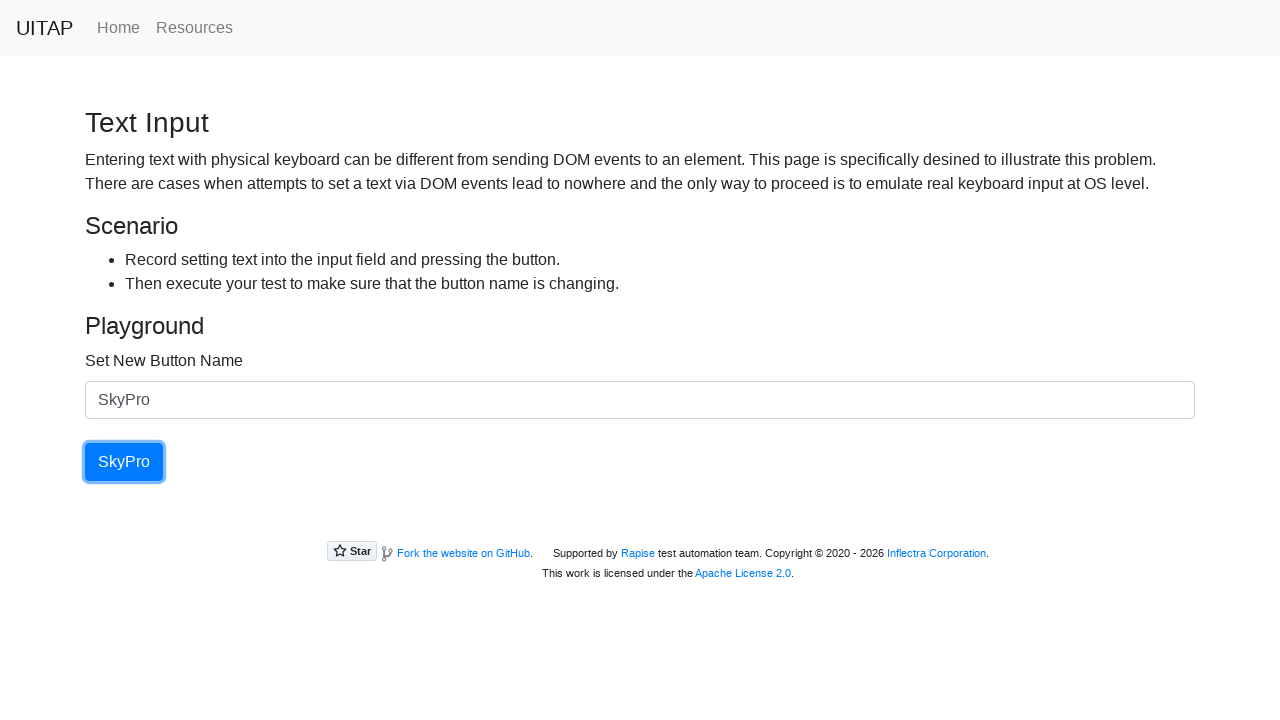

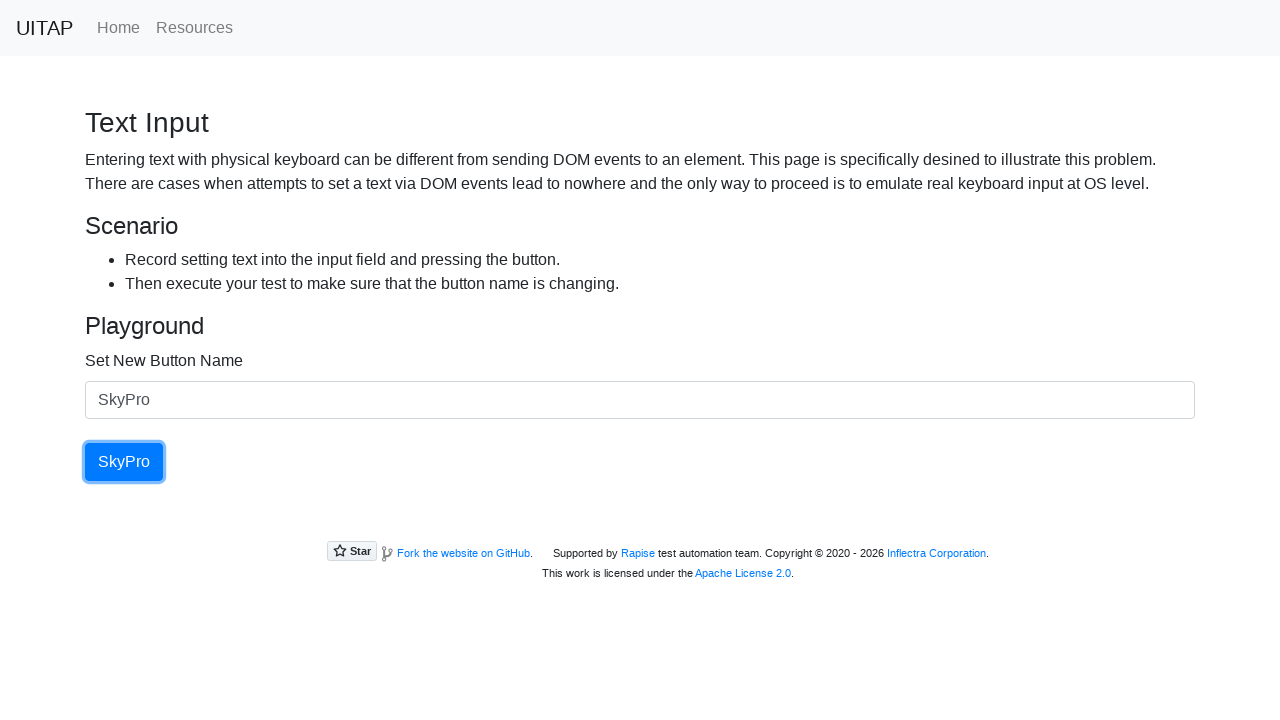